Tests radio button functionality by clicking radio buttons and verifying their checked states

Starting URL: https://rahulshettyacademy.com/AutomationPractice/

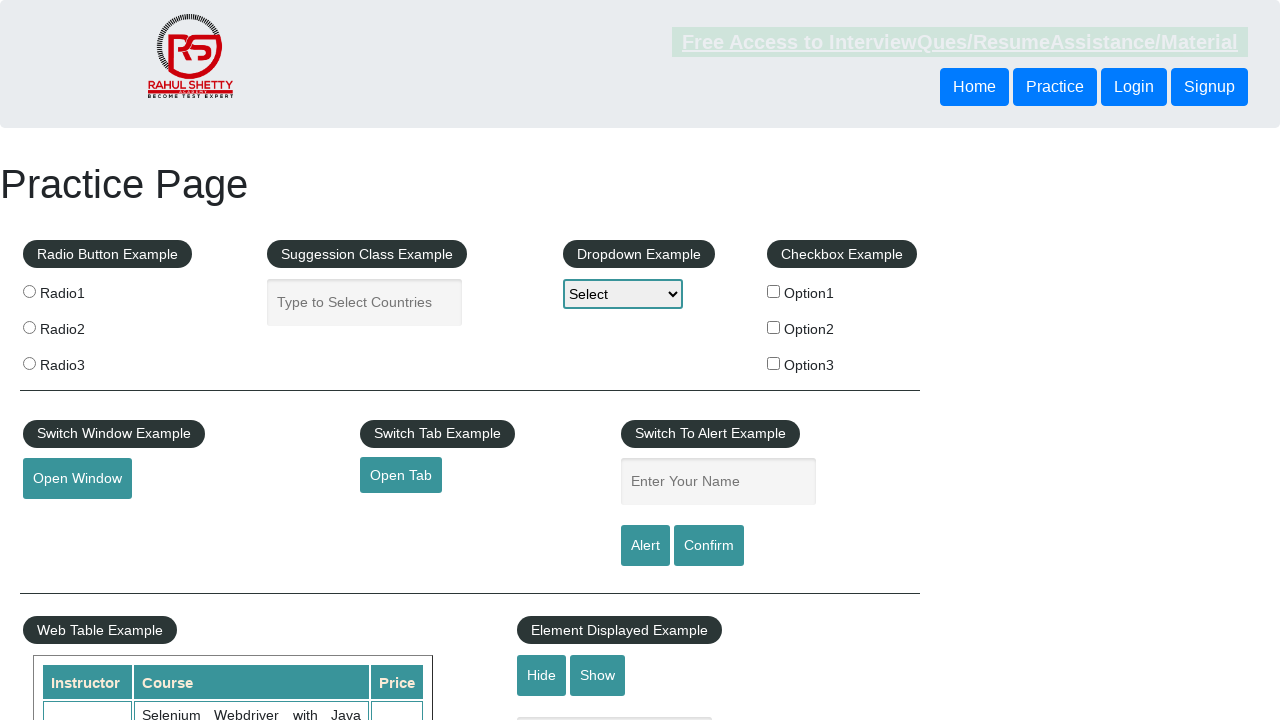

Waited for page to load (networkidle state)
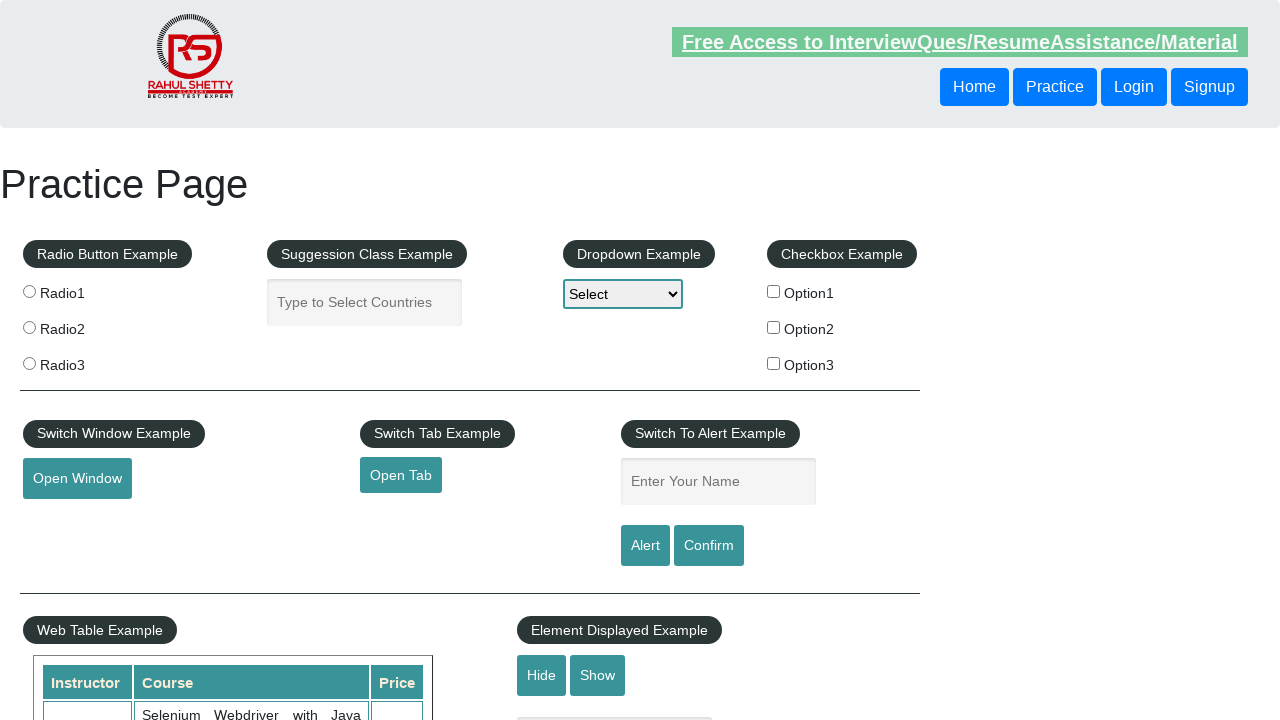

Clicked first radio button (radio1) at (29, 291) on input[value='radio1']
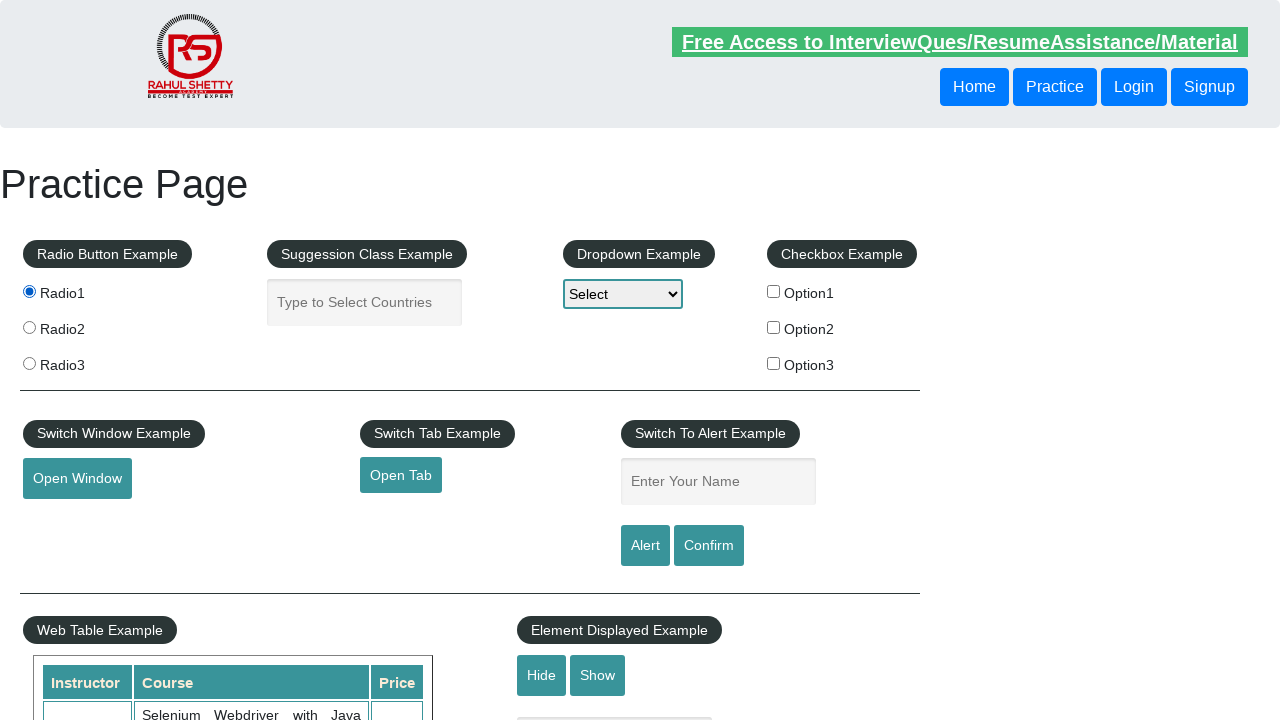

Verified first radio button is checked
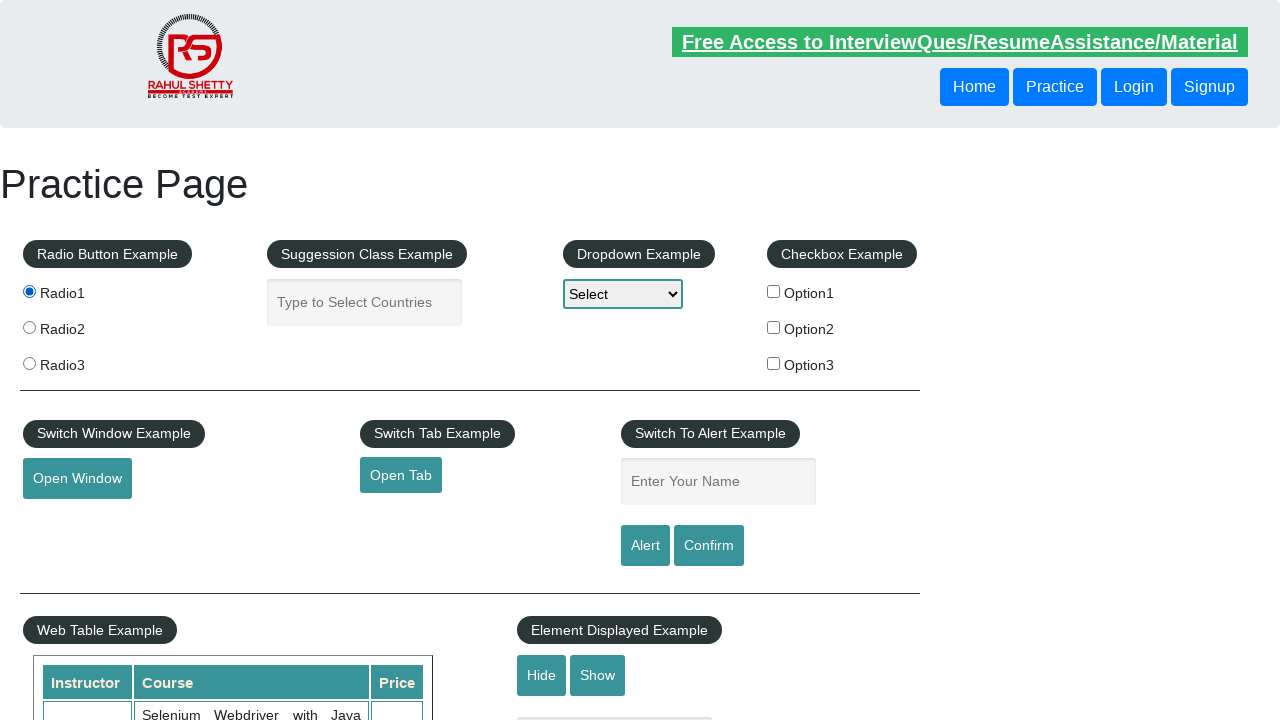

Clicked second radio button (radio2) at (29, 327) on input[value='radio2']
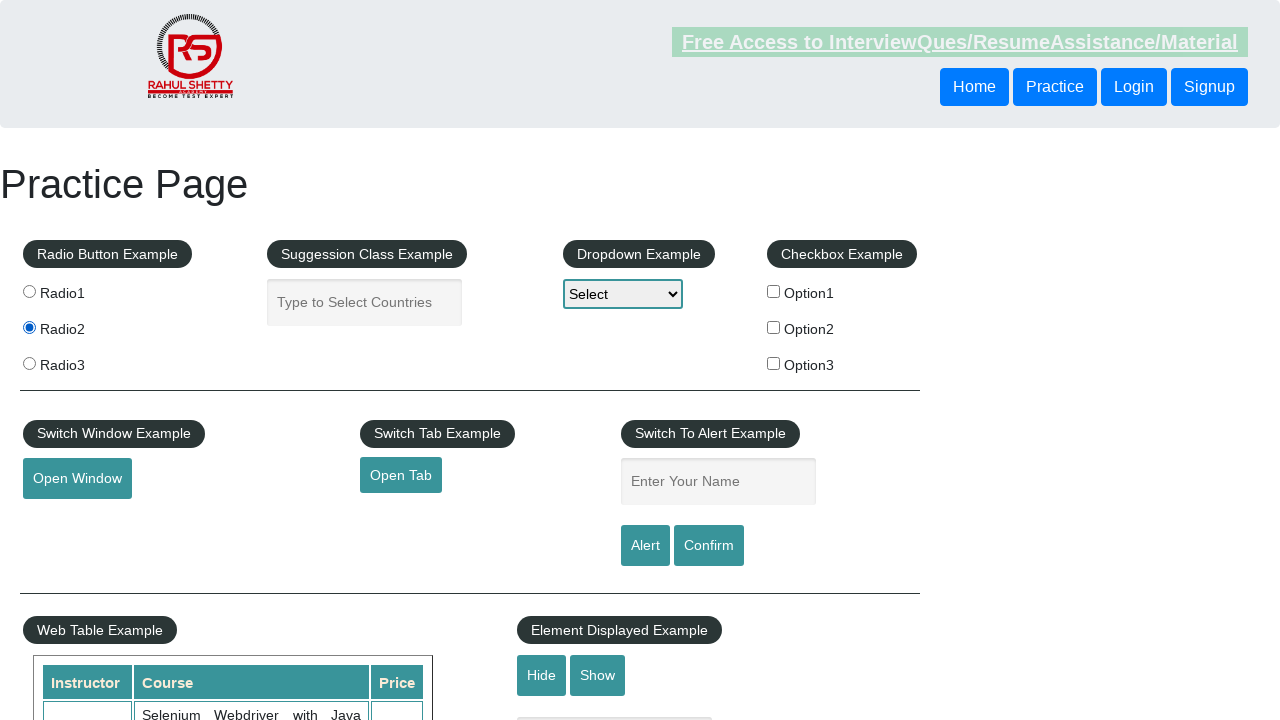

Verified second radio button is checked
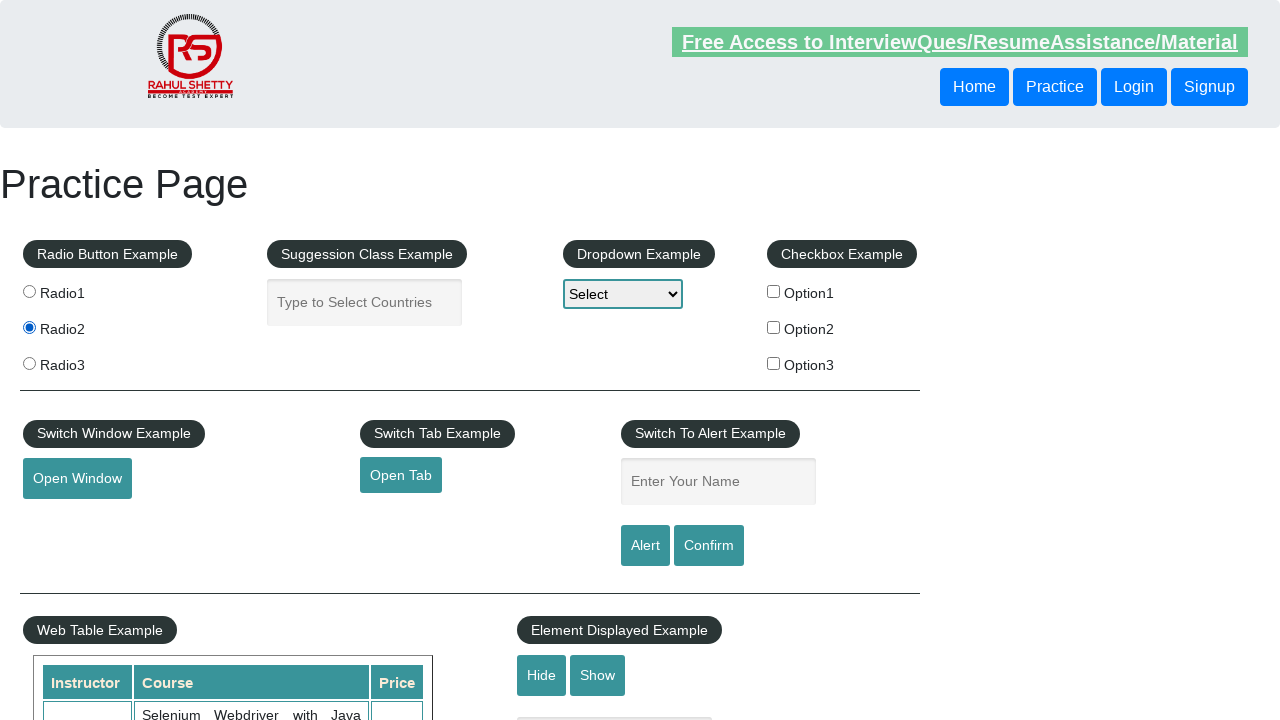

Verified first radio button is no longer checked
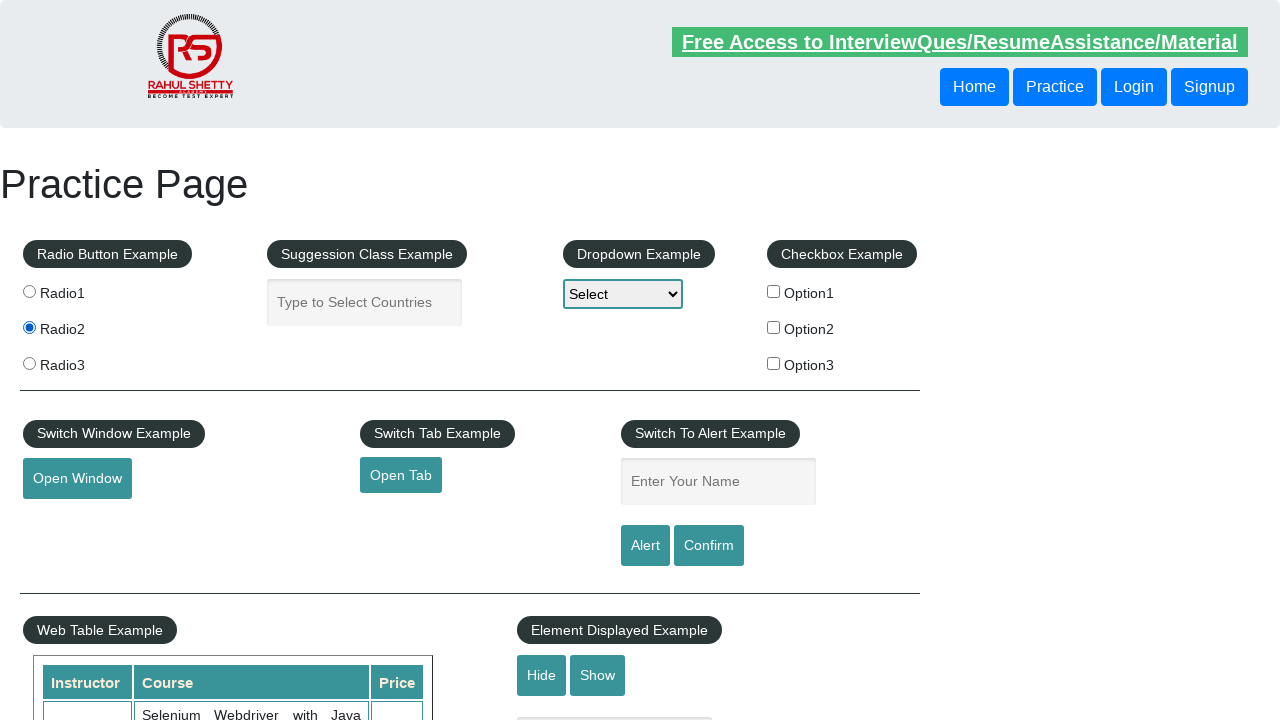

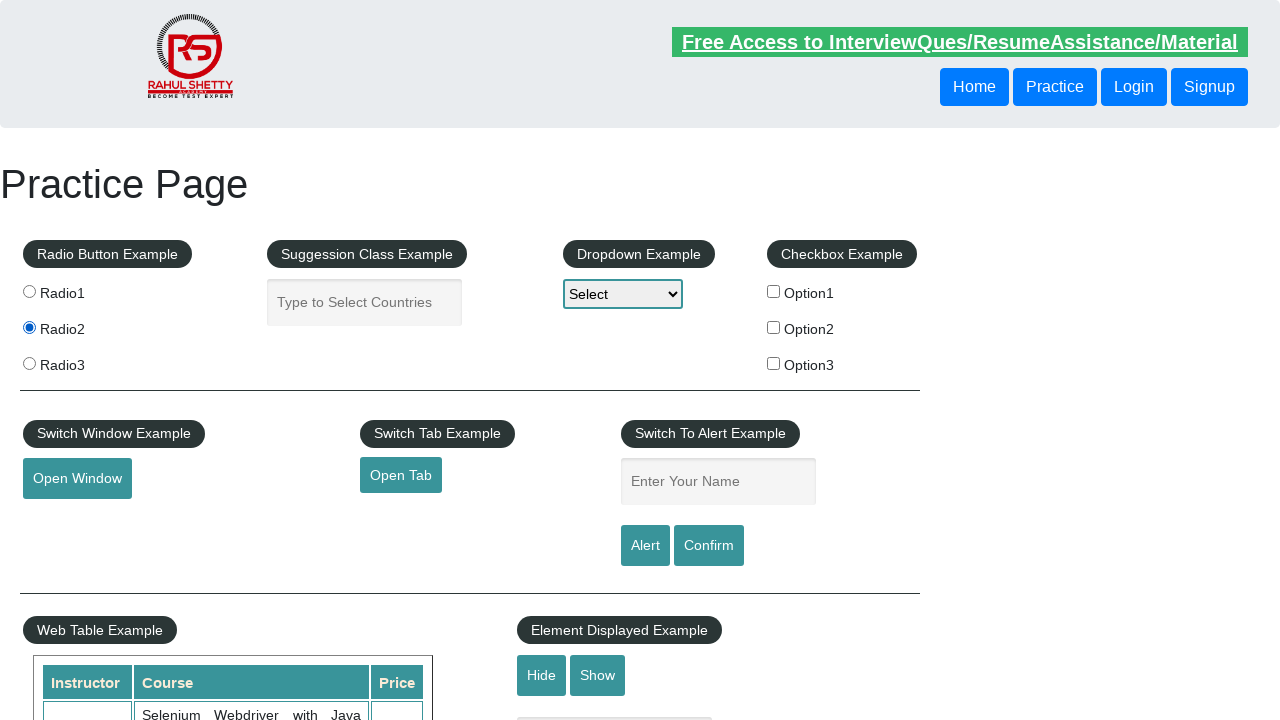